Navigates to JPL Space images page and clicks the full image button to view the featured Mars image.

Starting URL: https://data-class-jpl-space.s3.amazonaws.com/JPL_Space/index.html

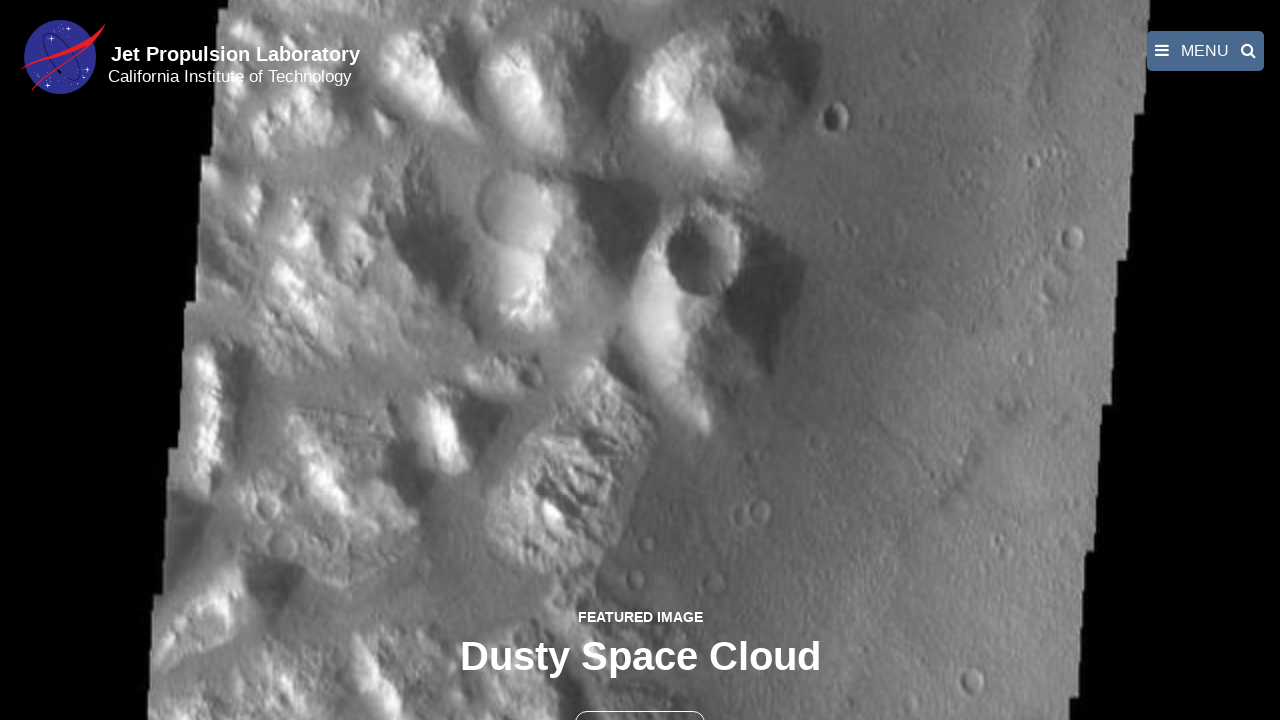

Clicked the full image button to view featured Mars image at (640, 699) on button >> nth=1
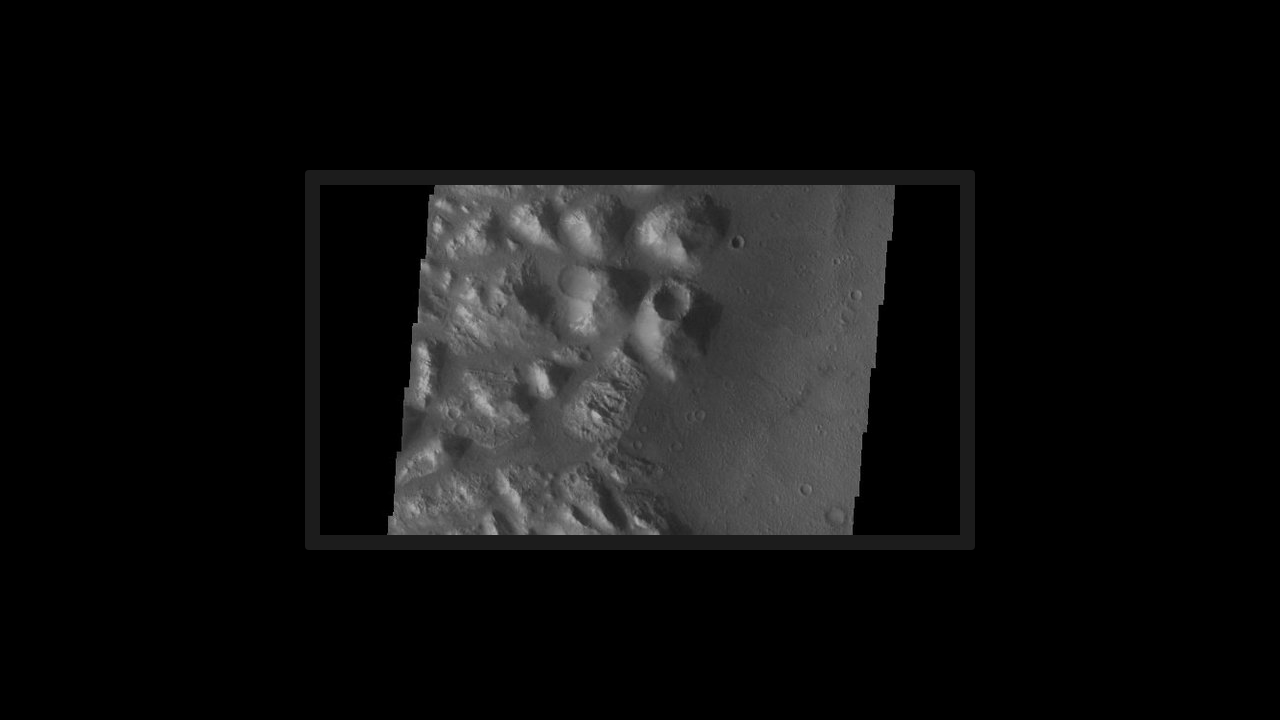

Full image loaded in fancybox viewer
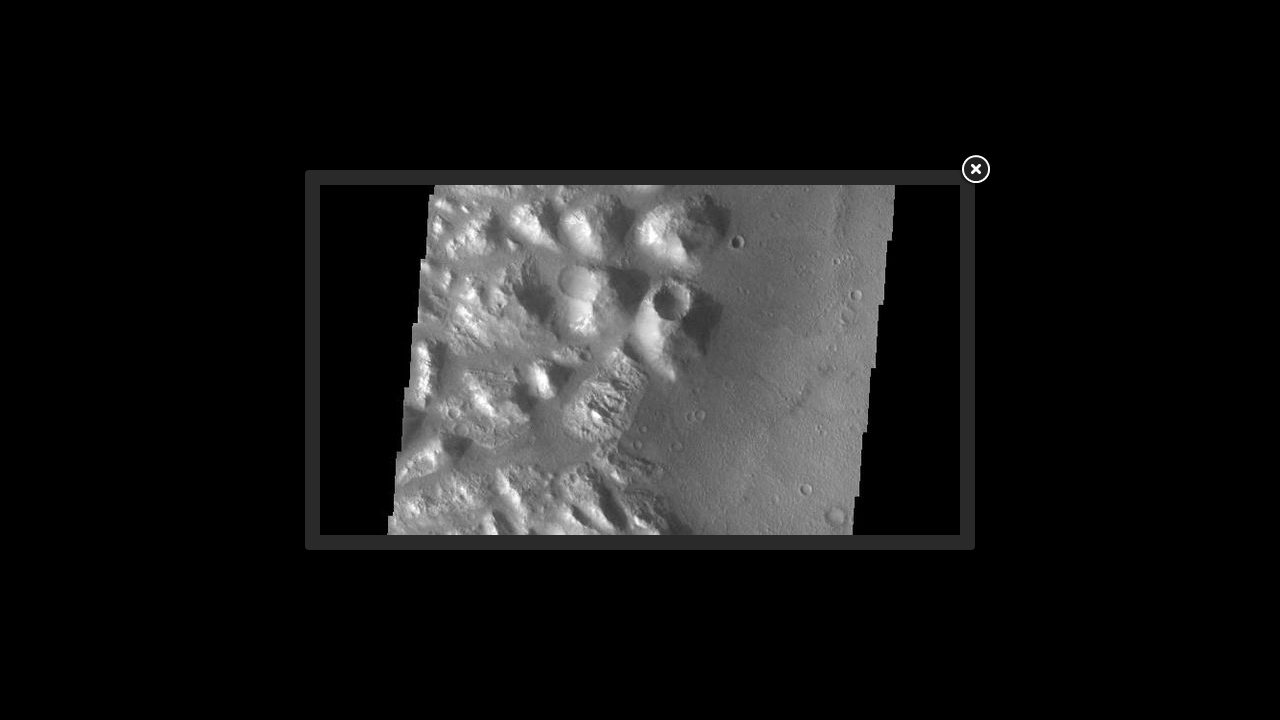

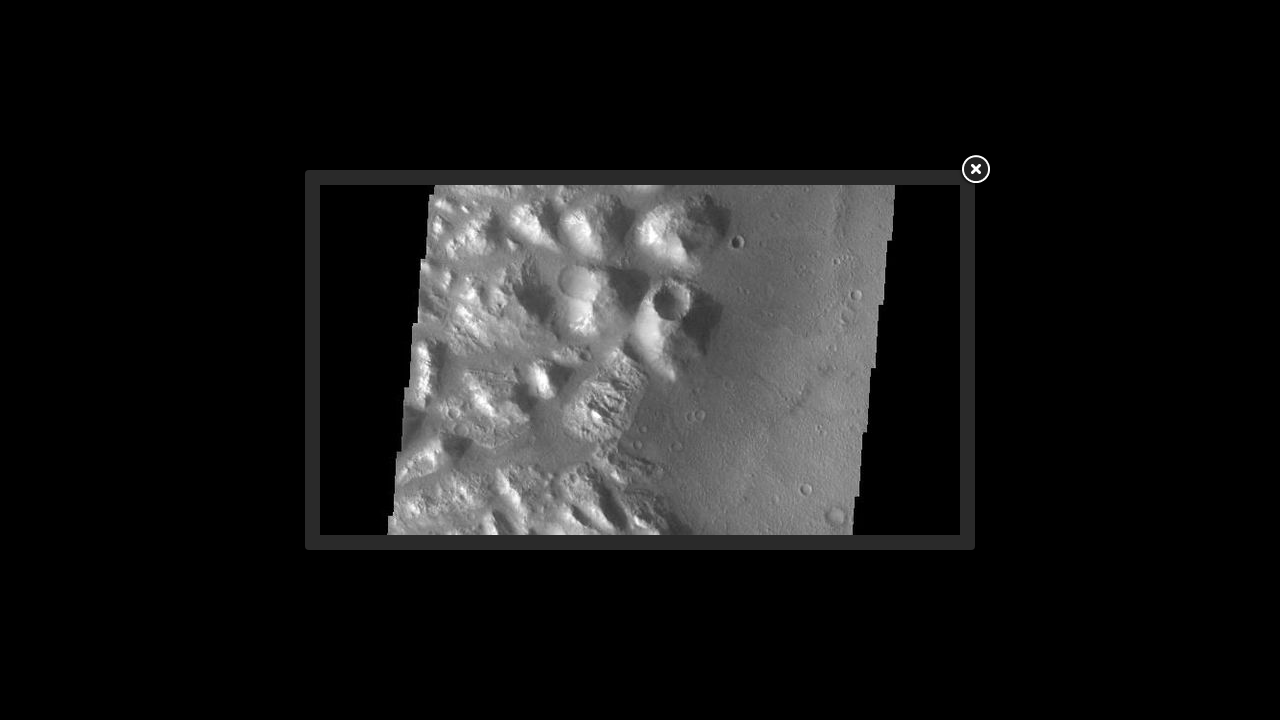